Tests checkbox functionality by clicking to select and deselect a checkbox, and verifying element display status

Starting URL: https://www.syntaxprojects.com/basic-checkbox-demo.php

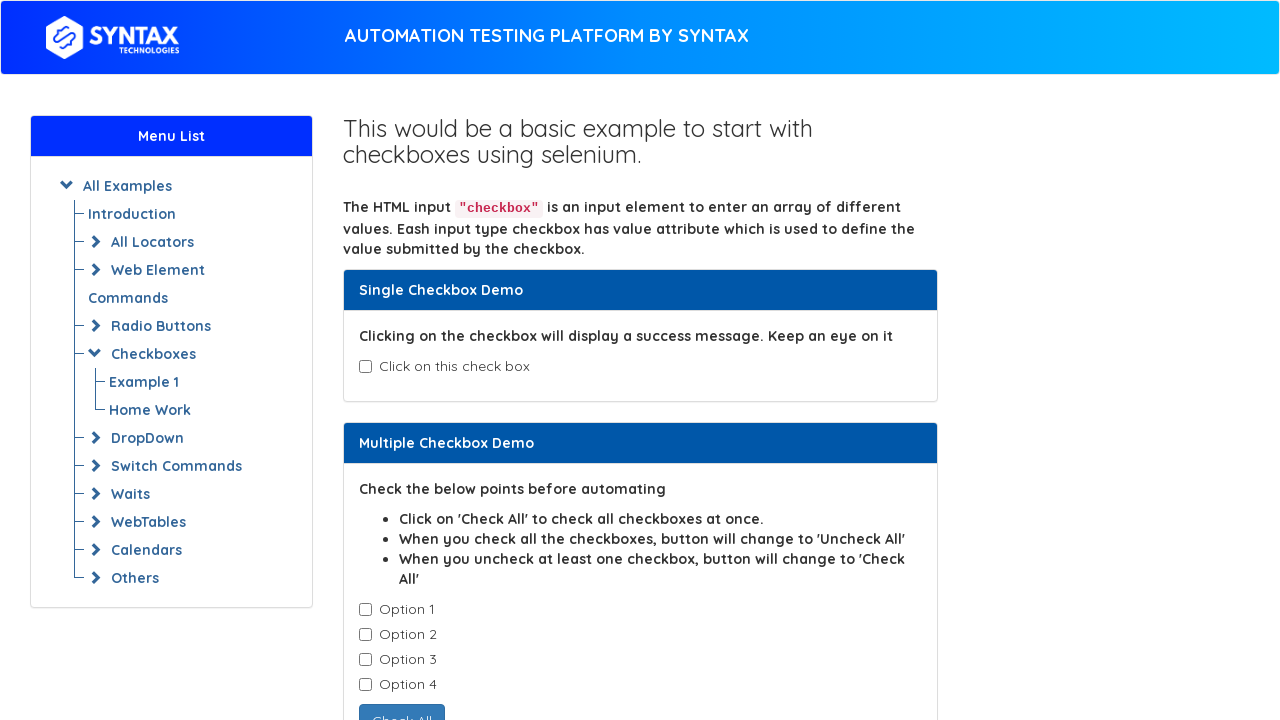

Located checkbox element with id 'isAgeSelected'
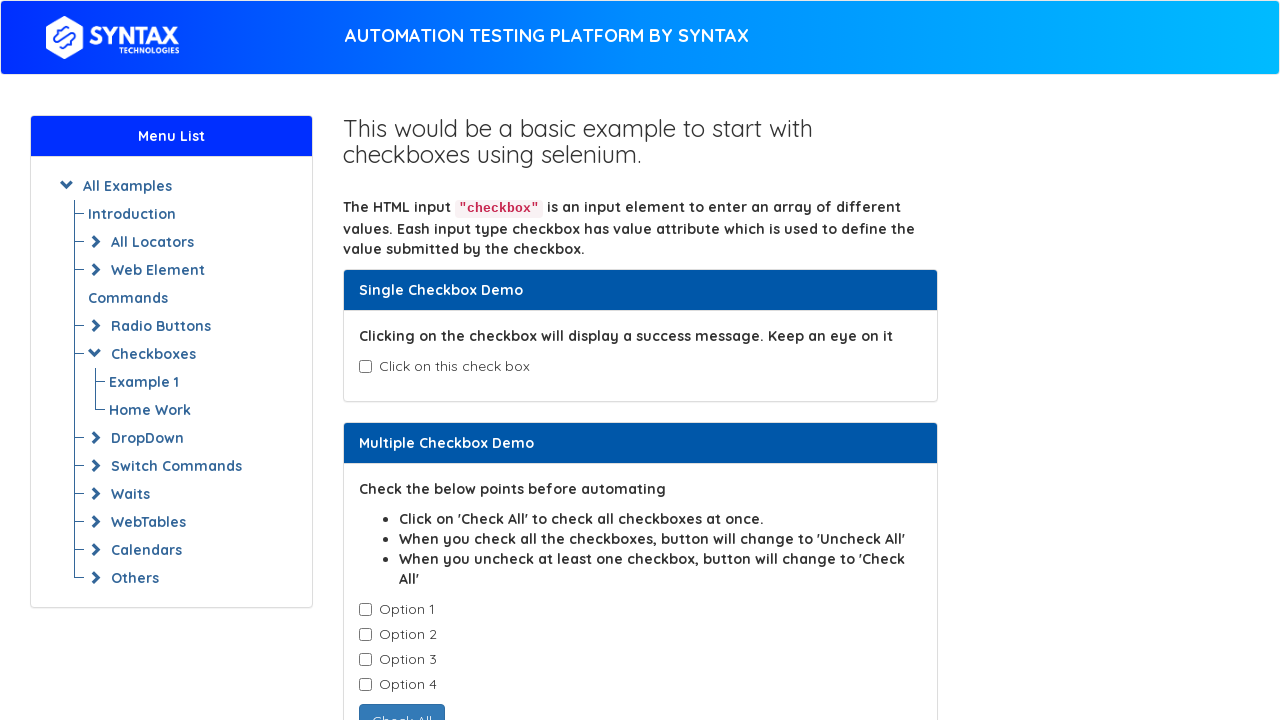

Checked initial checkbox state
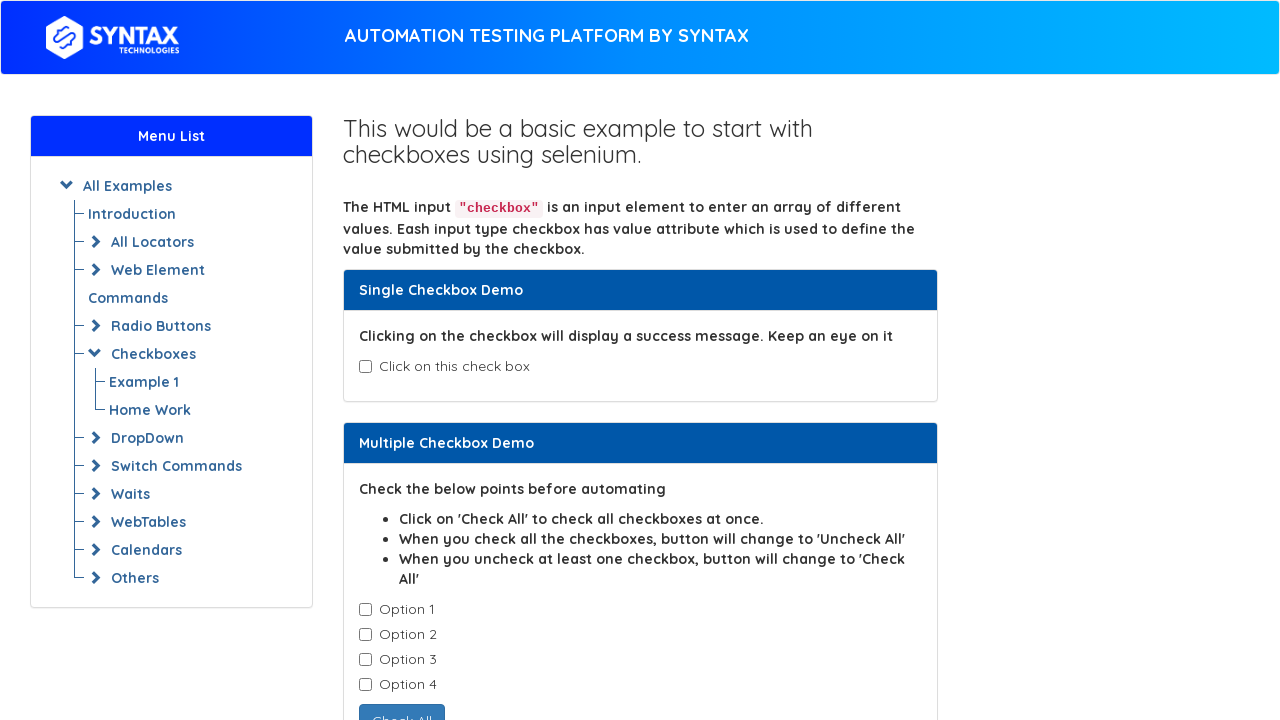

Clicked checkbox to select it at (365, 367) on input#isAgeSelected
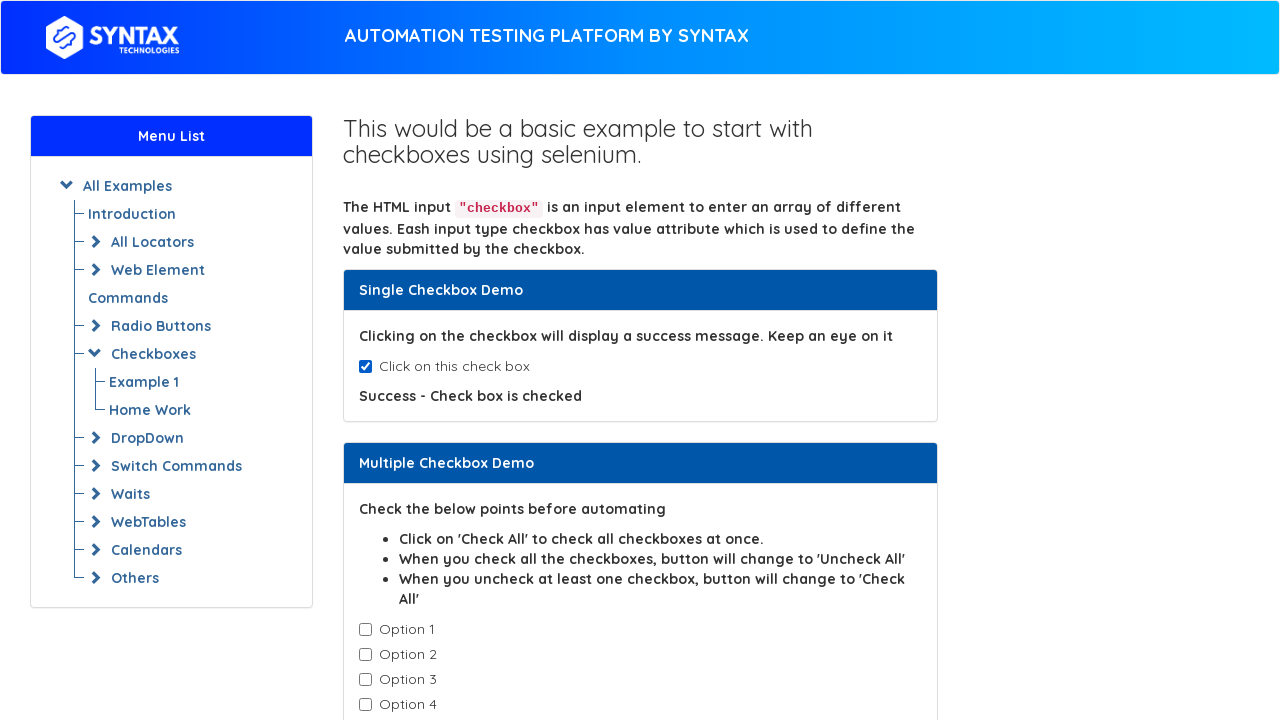

Waited 3 seconds for UI update
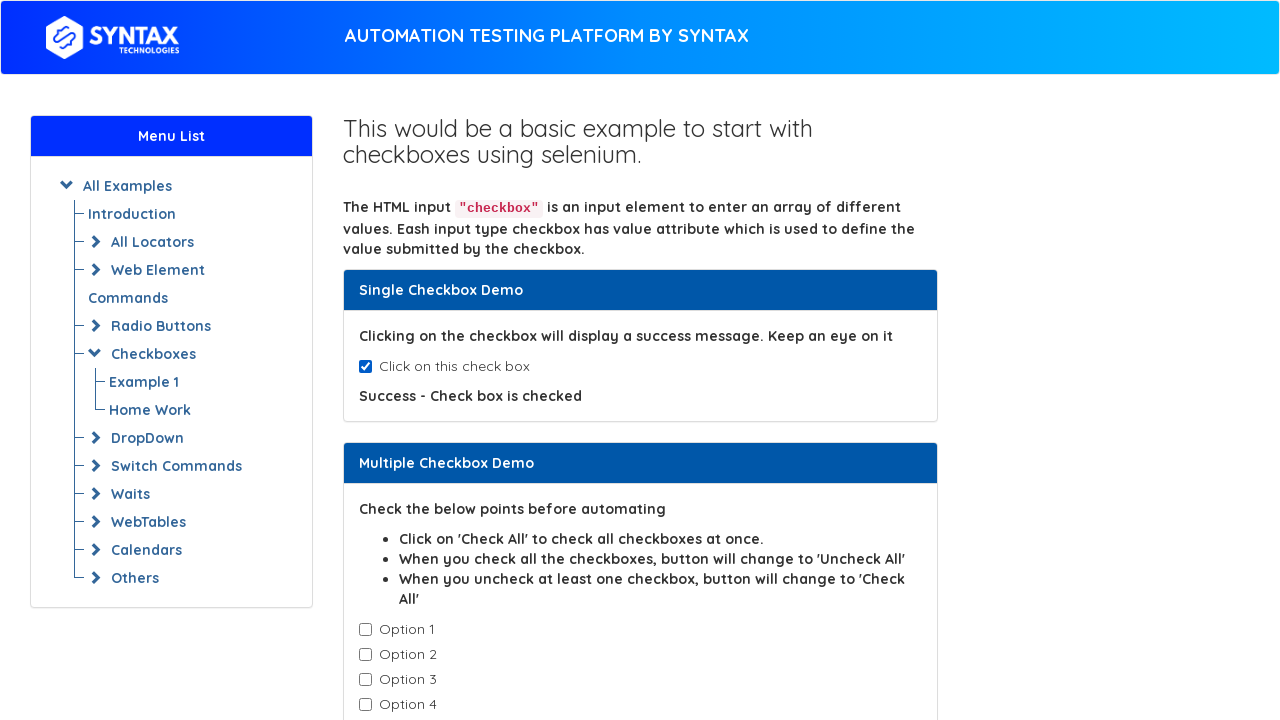

Clicked checkbox to deselect it at (365, 367) on input#isAgeSelected
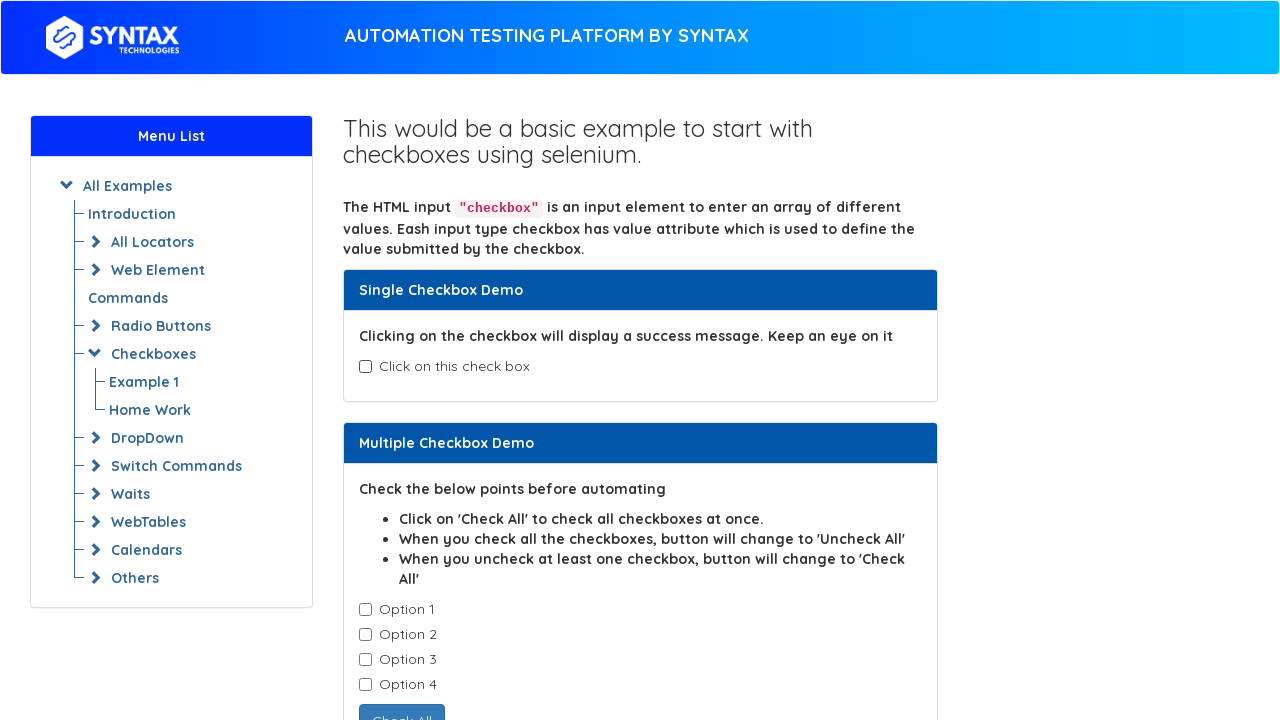

Located age text element with id 'txtAge'
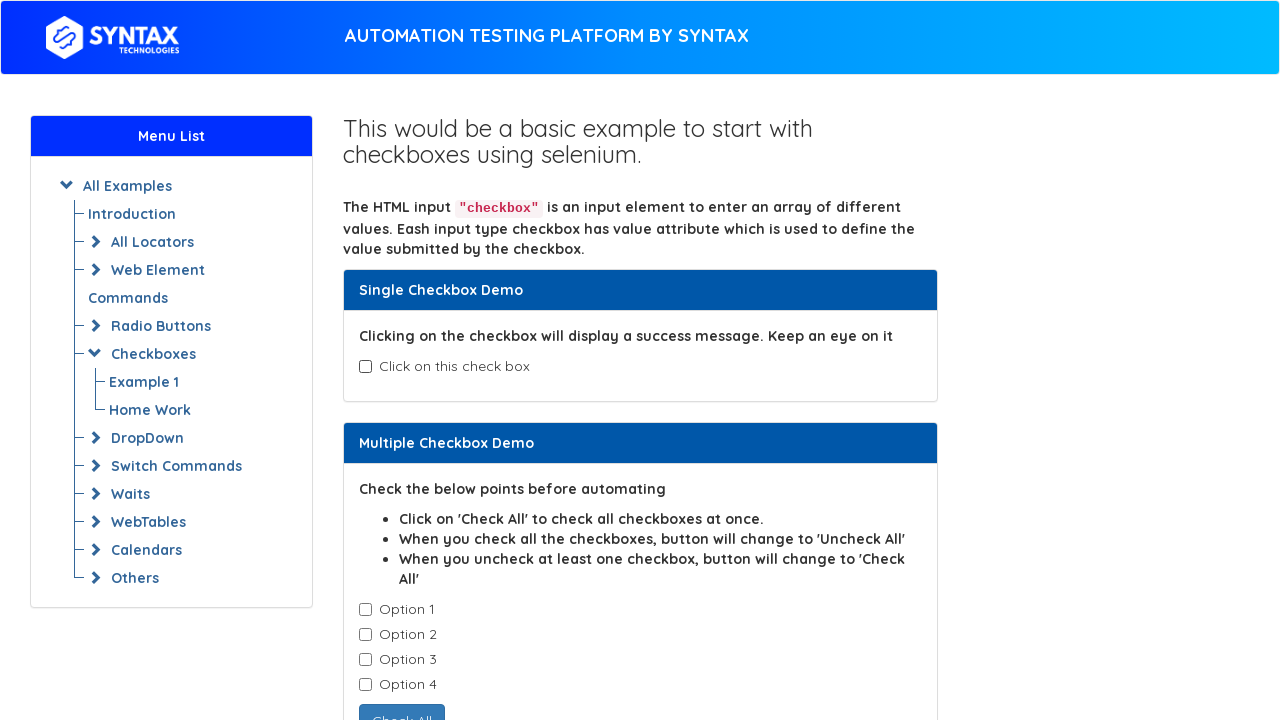

Verified age text element visibility status
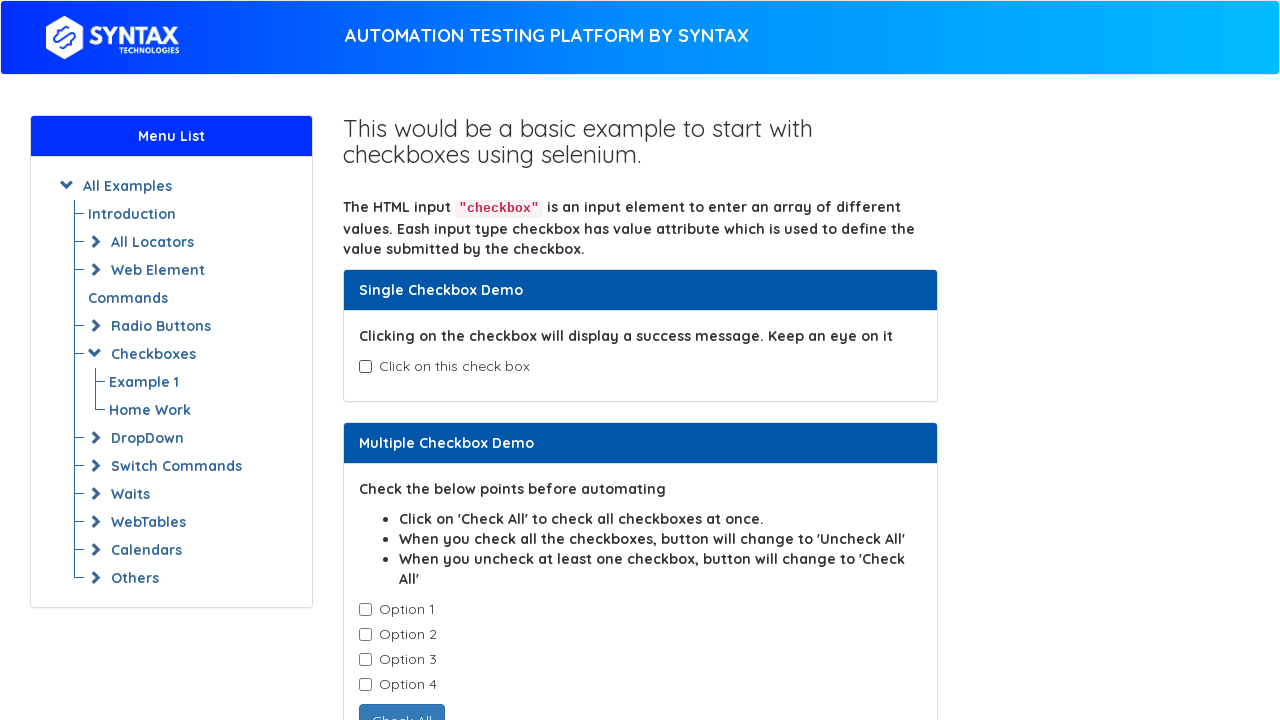

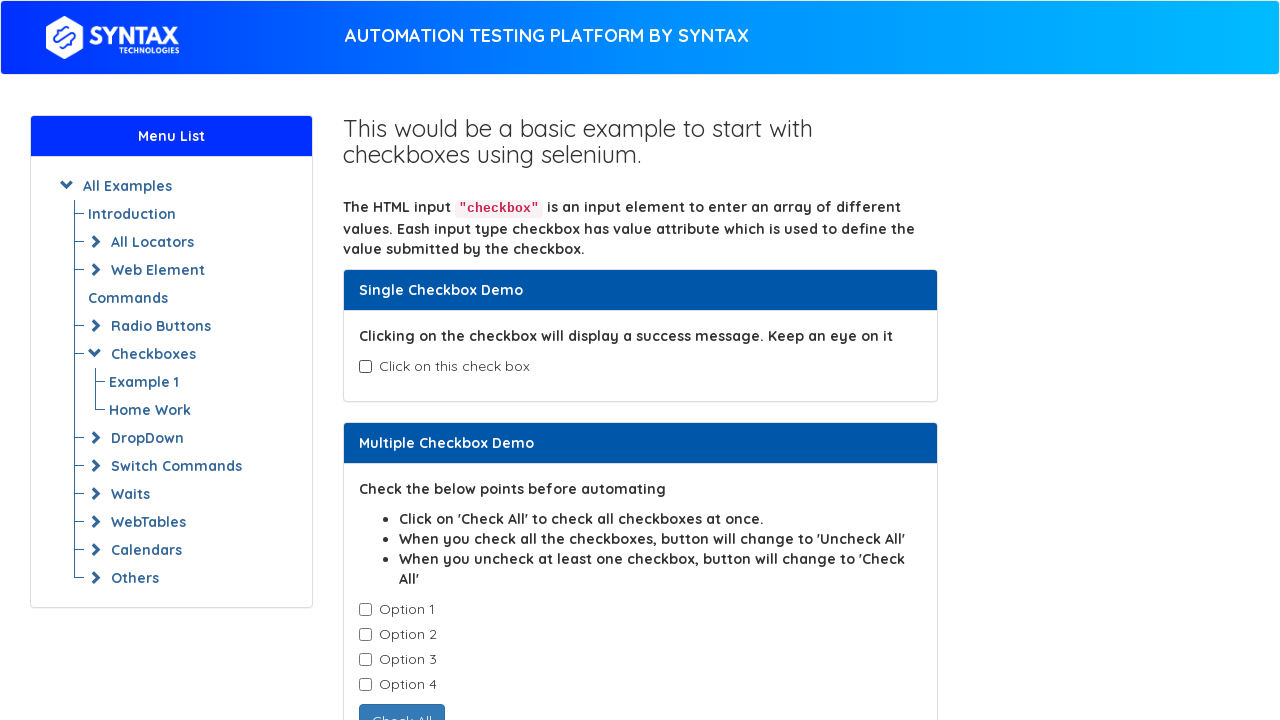